Tests table sorting functionality by clicking the fruit column header and verifying descending order

Starting URL: https://rahulshettyacademy.com/seleniumPractise/#/offers

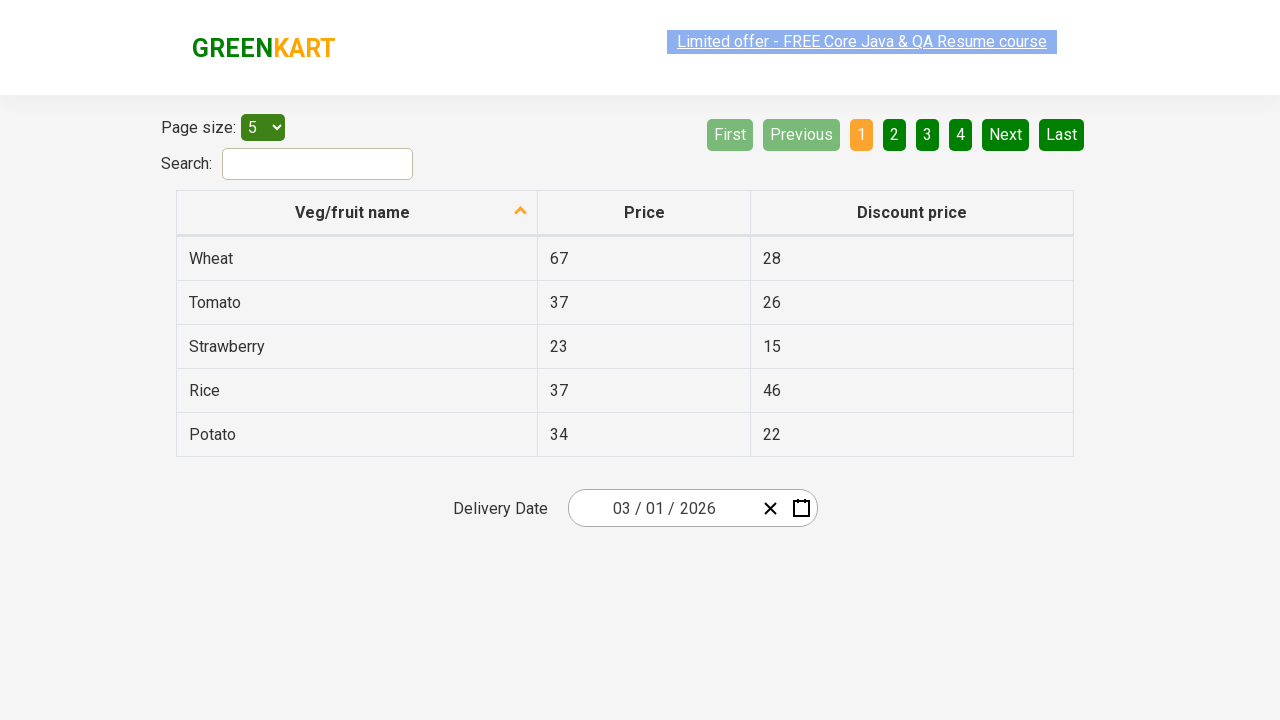

Table loaded - fruit column cells are visible
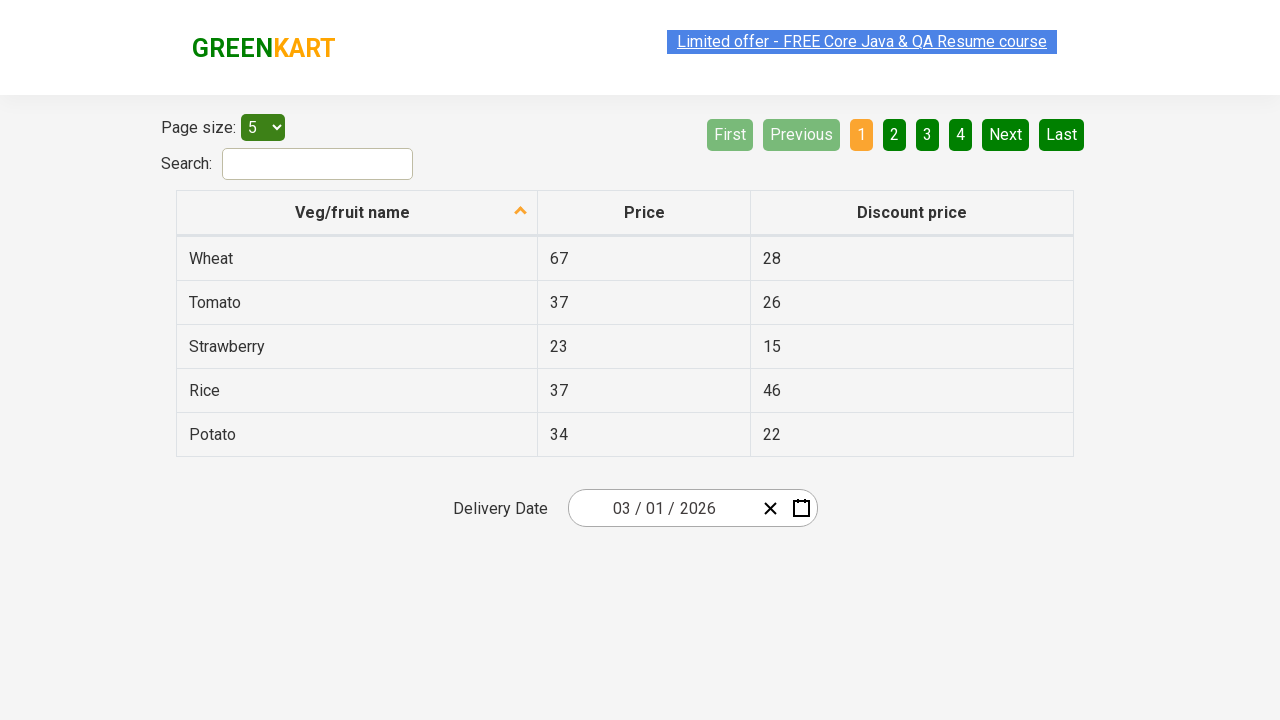

Clicked fruit column header to sort at (644, 213) on tr th:nth-child(2)
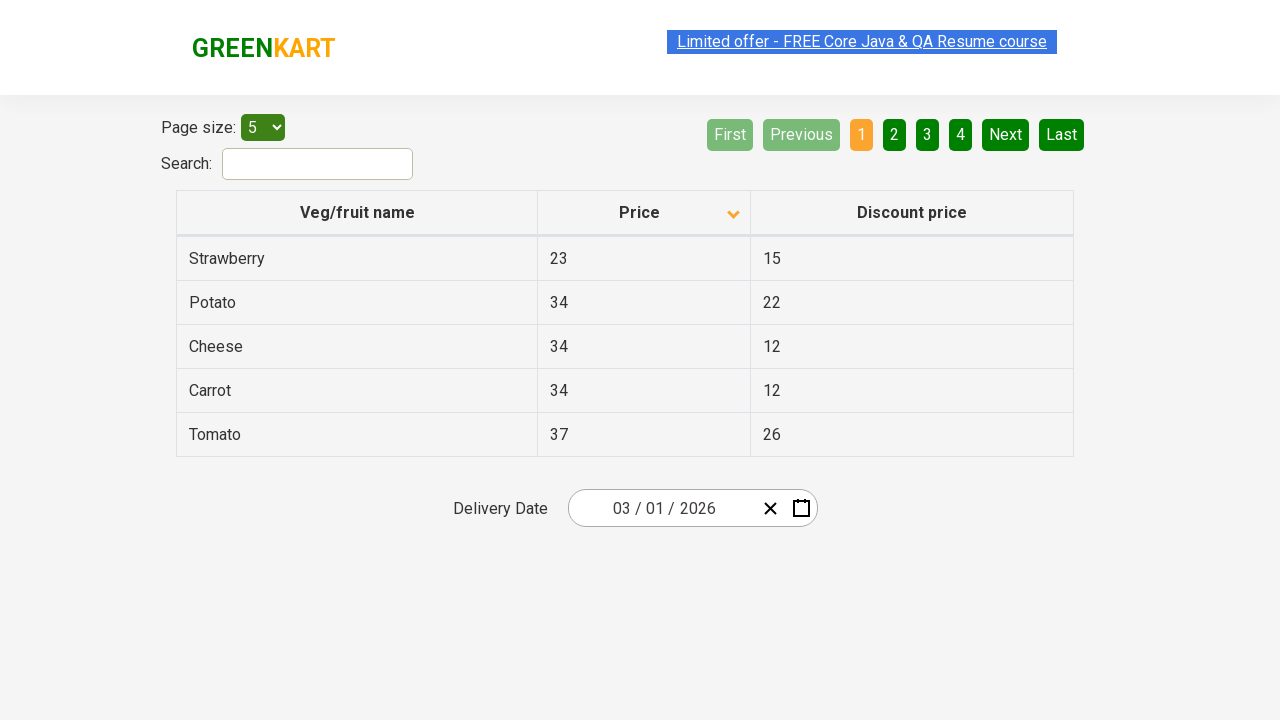

Table re-rendered after sort - fruit column cells are visible in descending order
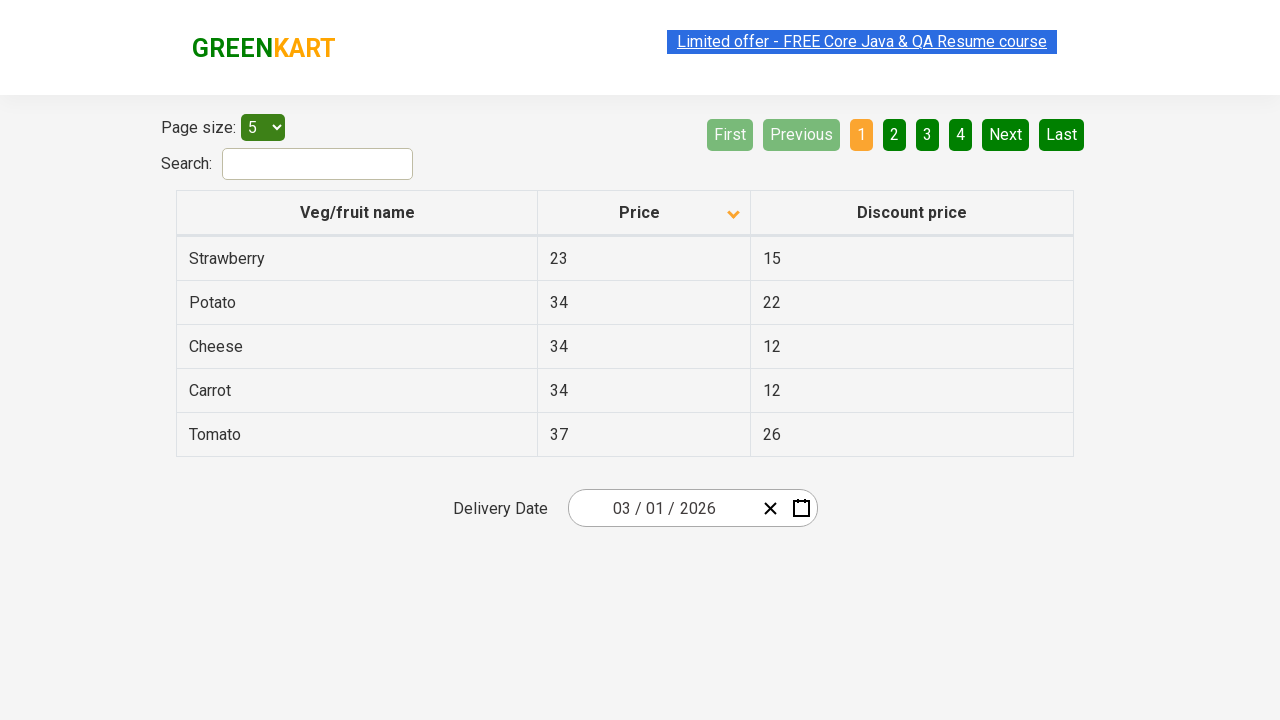

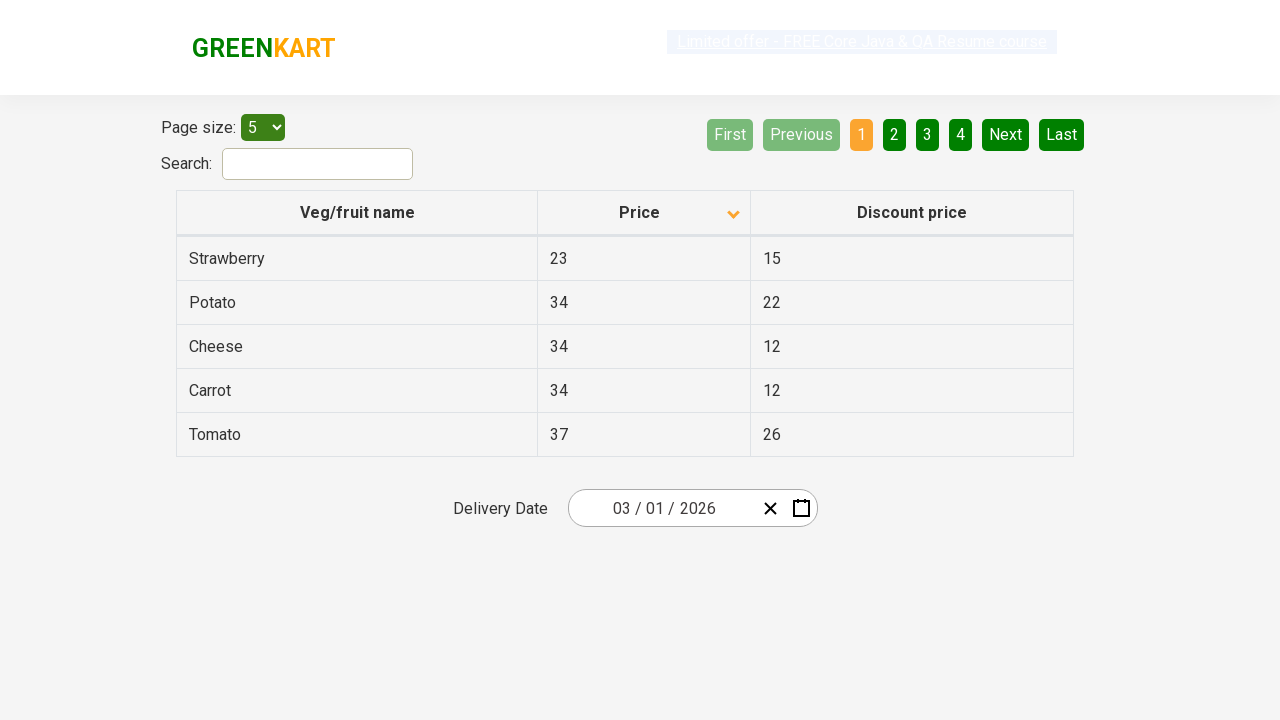